Tests handling a multiple selection dropdown by selecting multiple items and verifying the combined selection

Starting URL: https://demo.mobiscroll.com/select/multiple-select

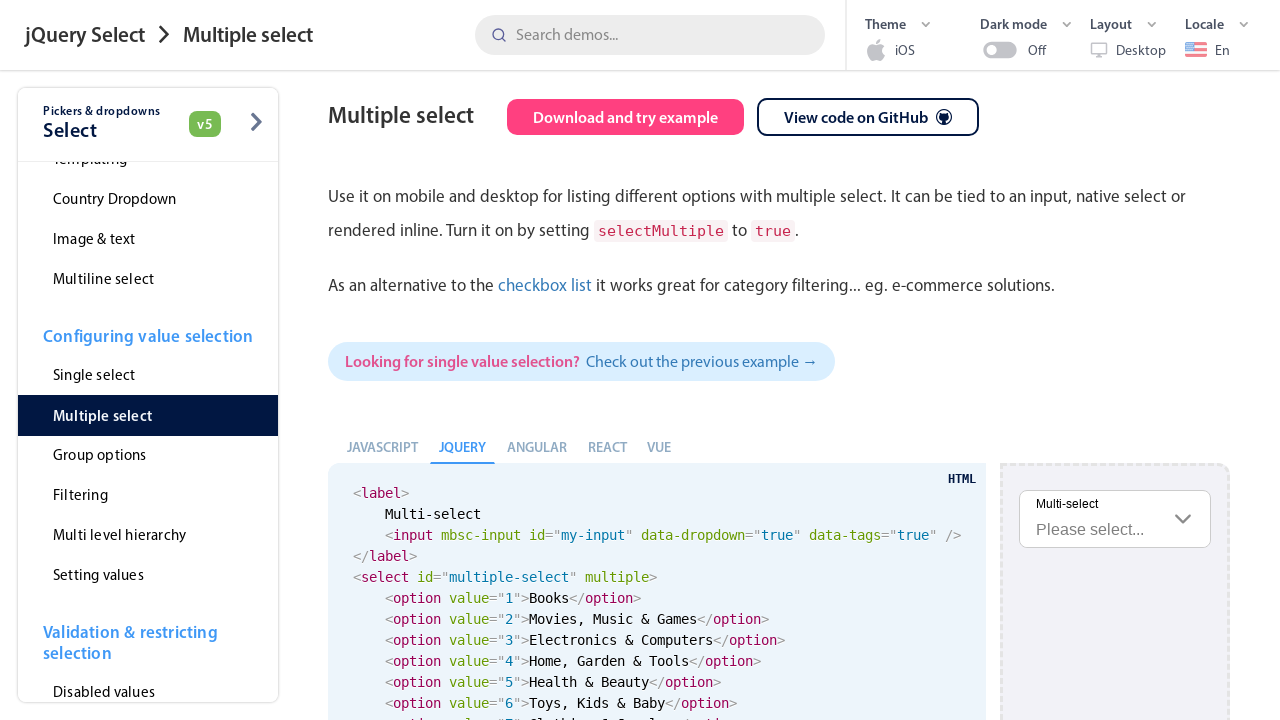

Clicked on the multiple select input to open the dropdown at (1115, 519) on #multiple-select-input
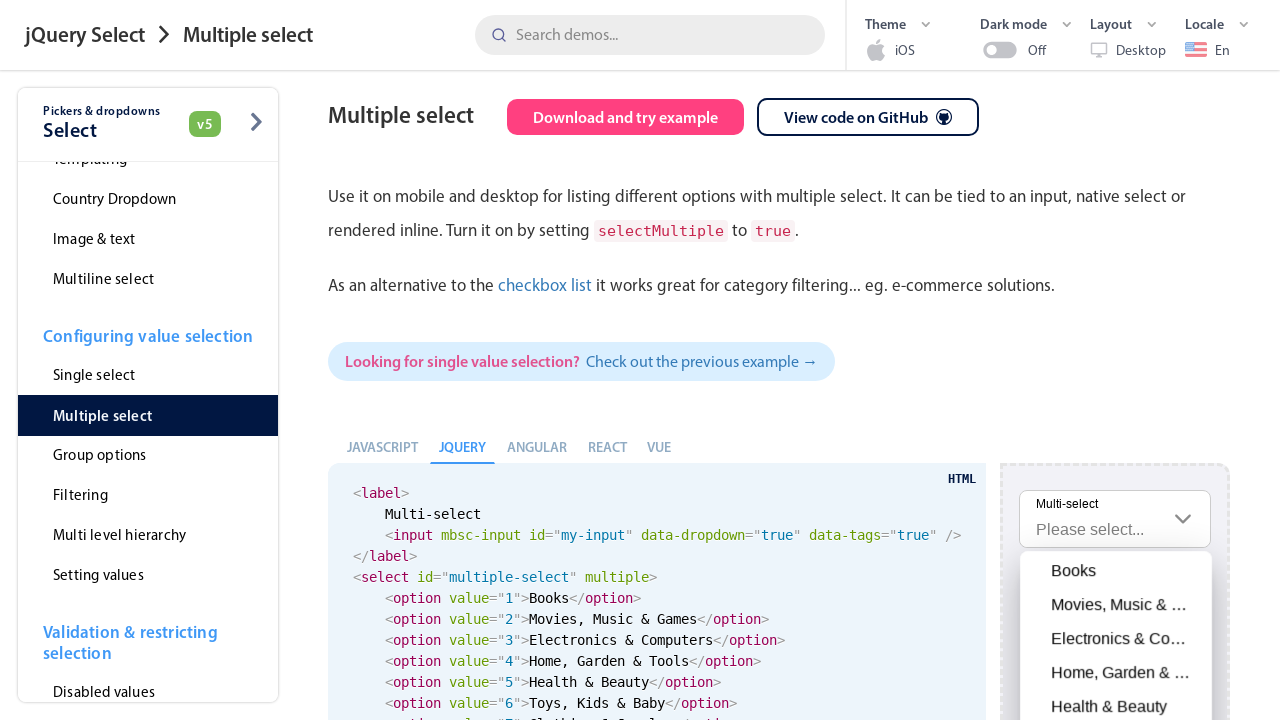

Selected 'Electronics & Computers' from the dropdown at (1116, 639) on div.mbsc-scroller-wheel-item.mbsc-wheel-item-multi:has-text('Electronics & Compu
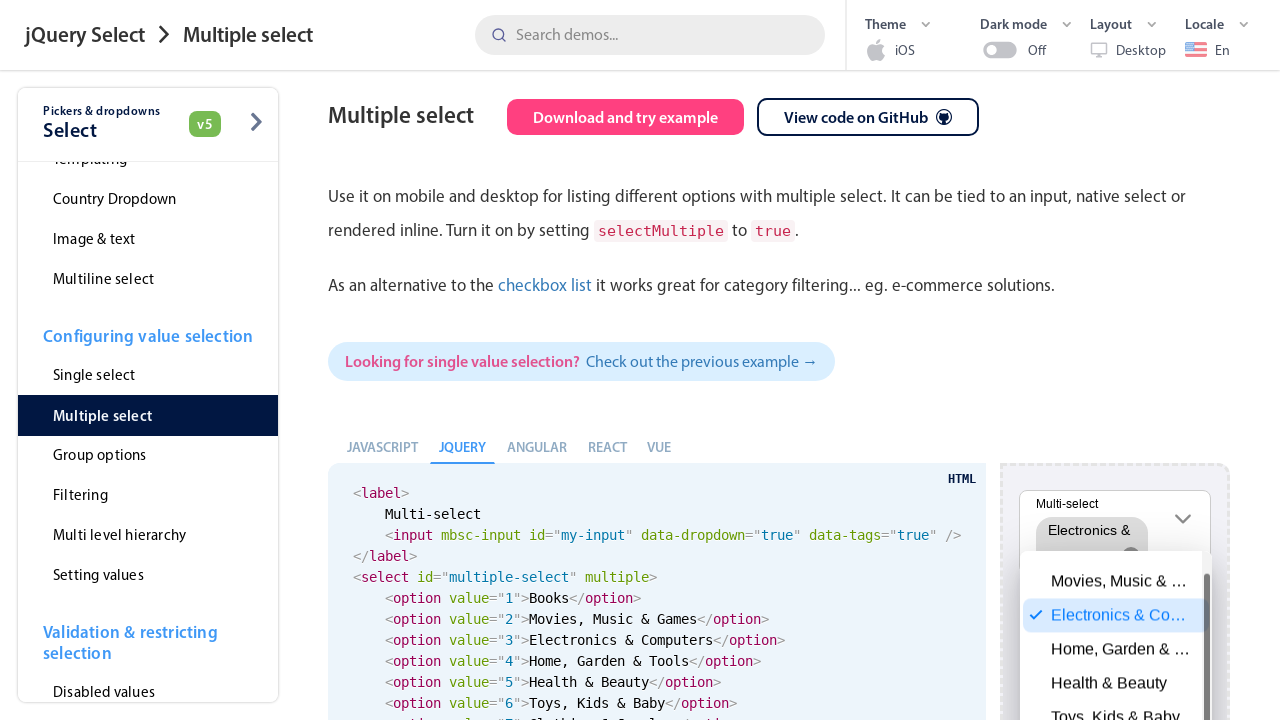

Selected 'Health & Beauty' from the dropdown at (1116, 703) on div.mbsc-scroller-wheel-item.mbsc-wheel-item-multi:has-text('Health & Beauty')
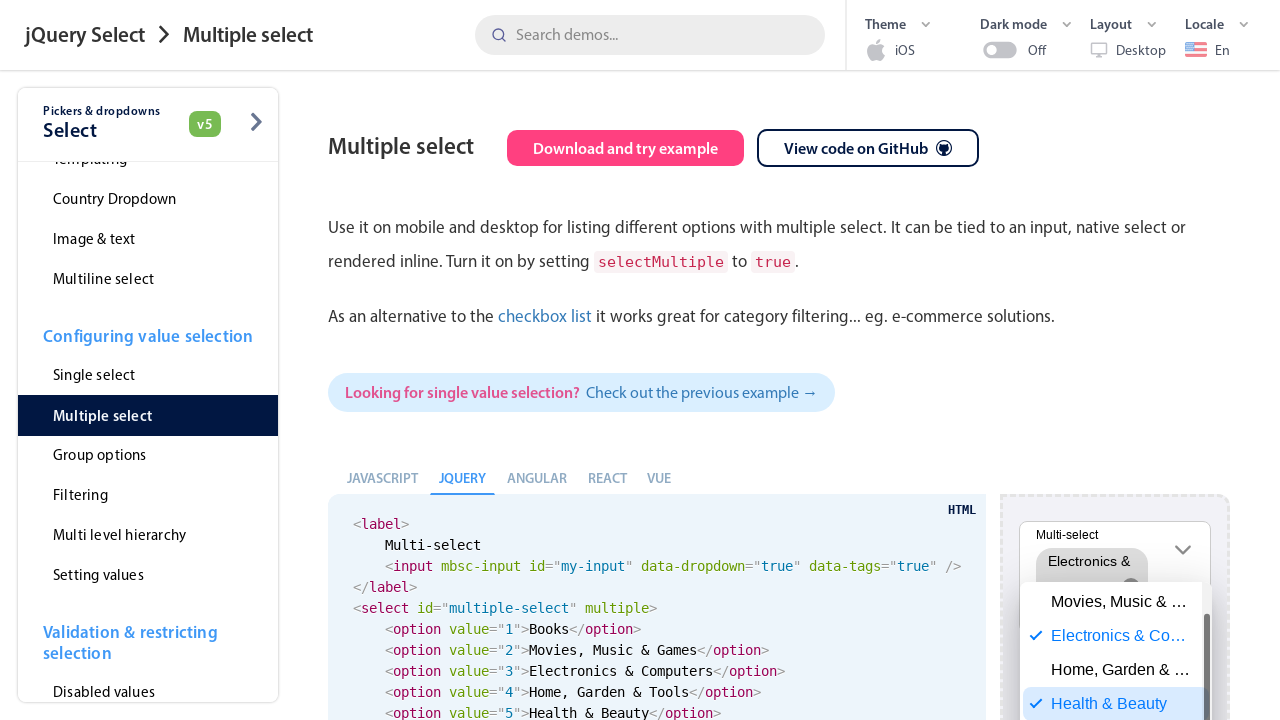

Verified that both selections are present in the input field
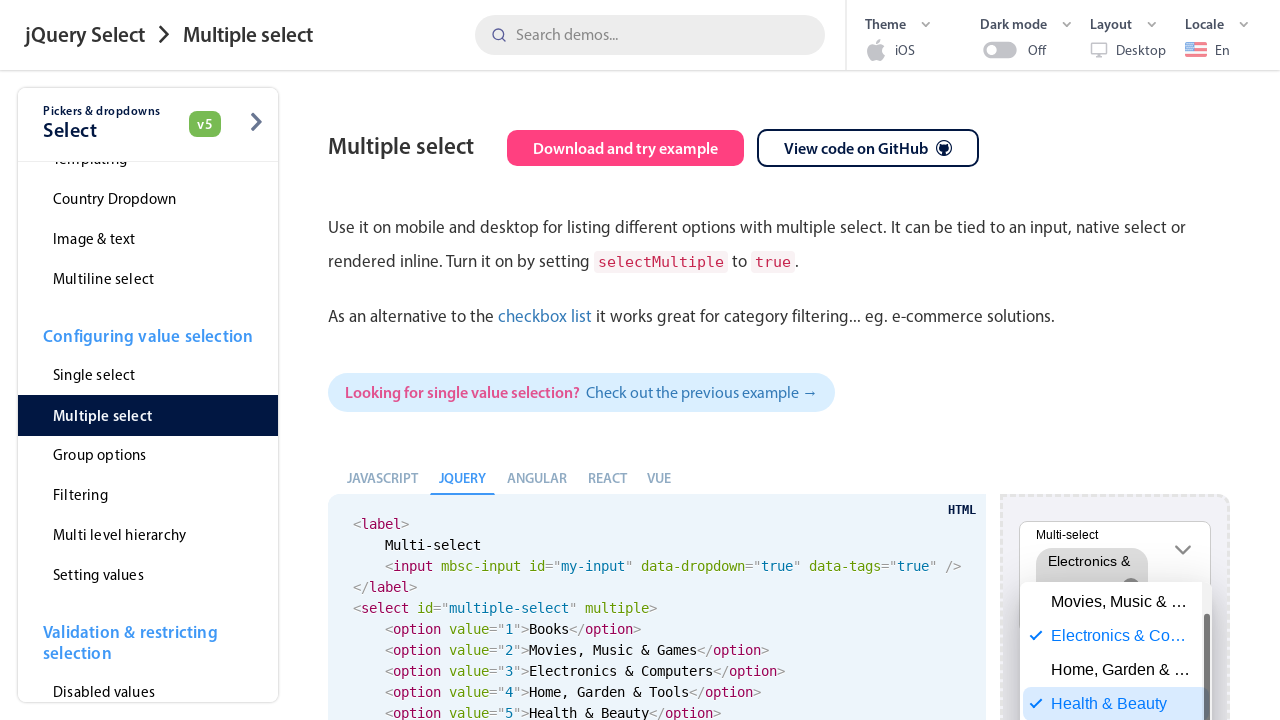

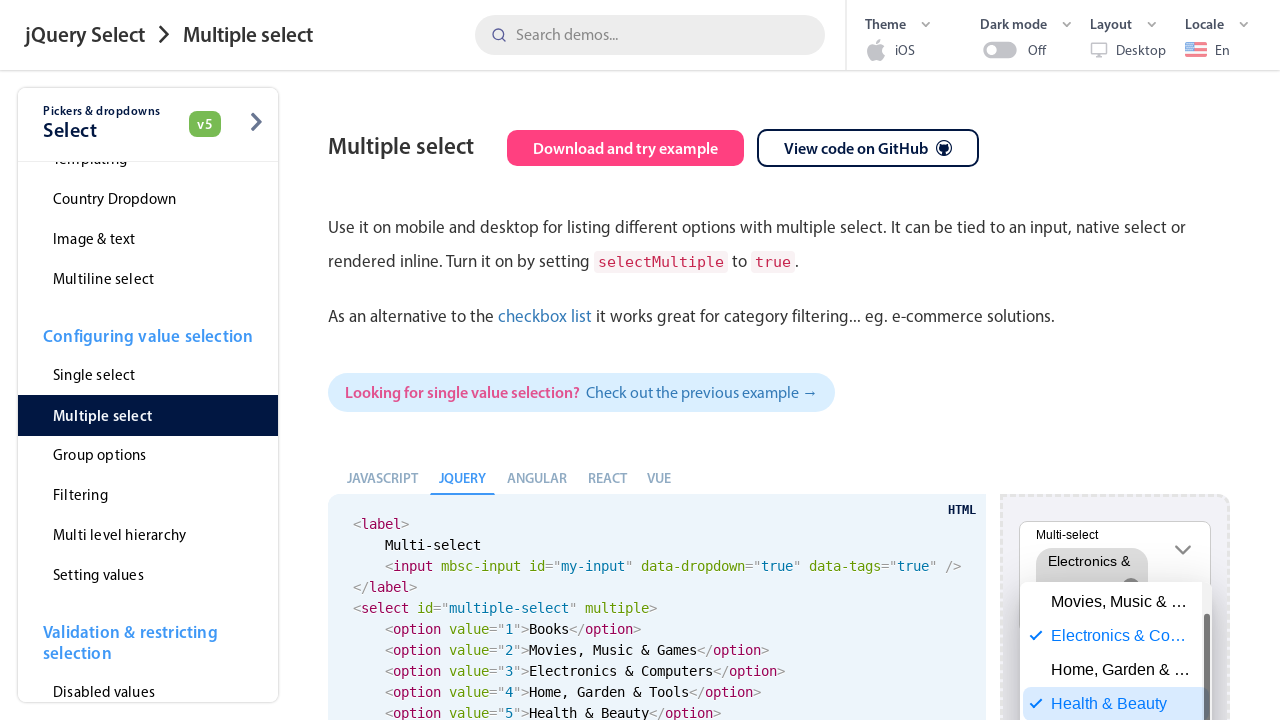